Tests a basic HTML form by filling various input types including text fields, textarea, checkboxes, radio buttons, and dropdown selects, then submits the form.

Starting URL: https://testpages.herokuapp.com/styled/basic-html-form-test.html

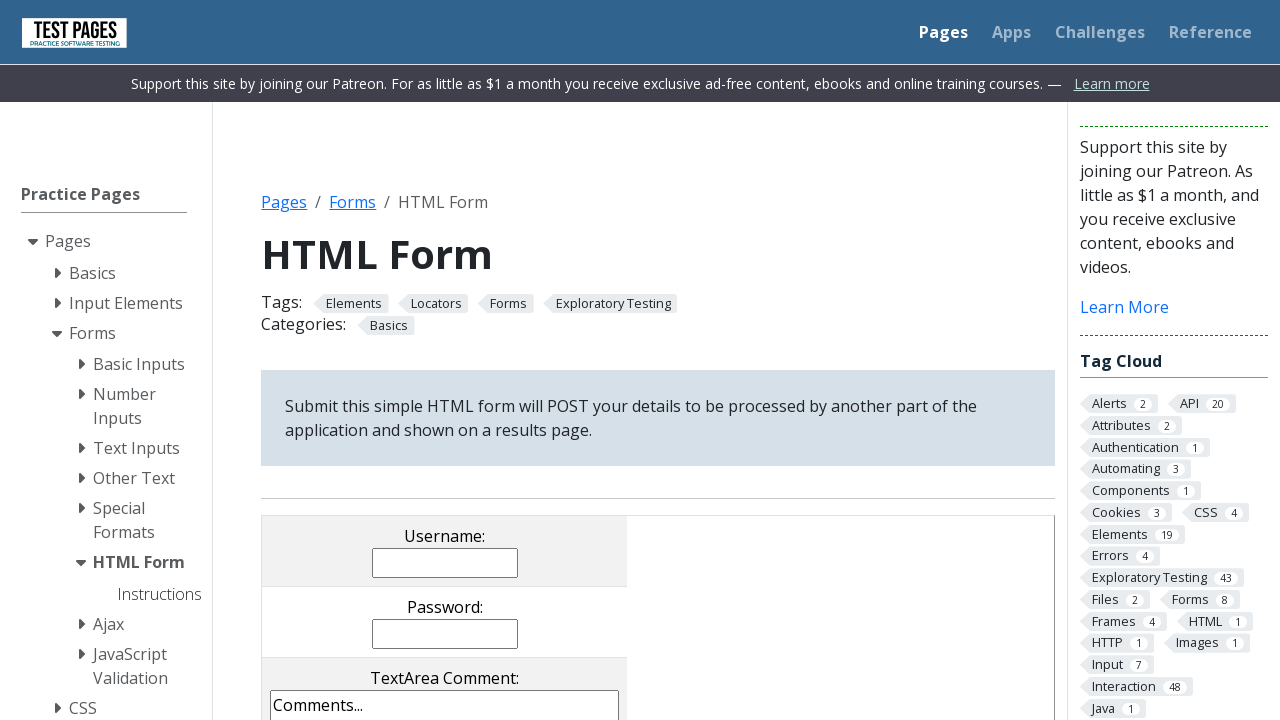

Filled username field with 'John Smith' on input[name="username"]
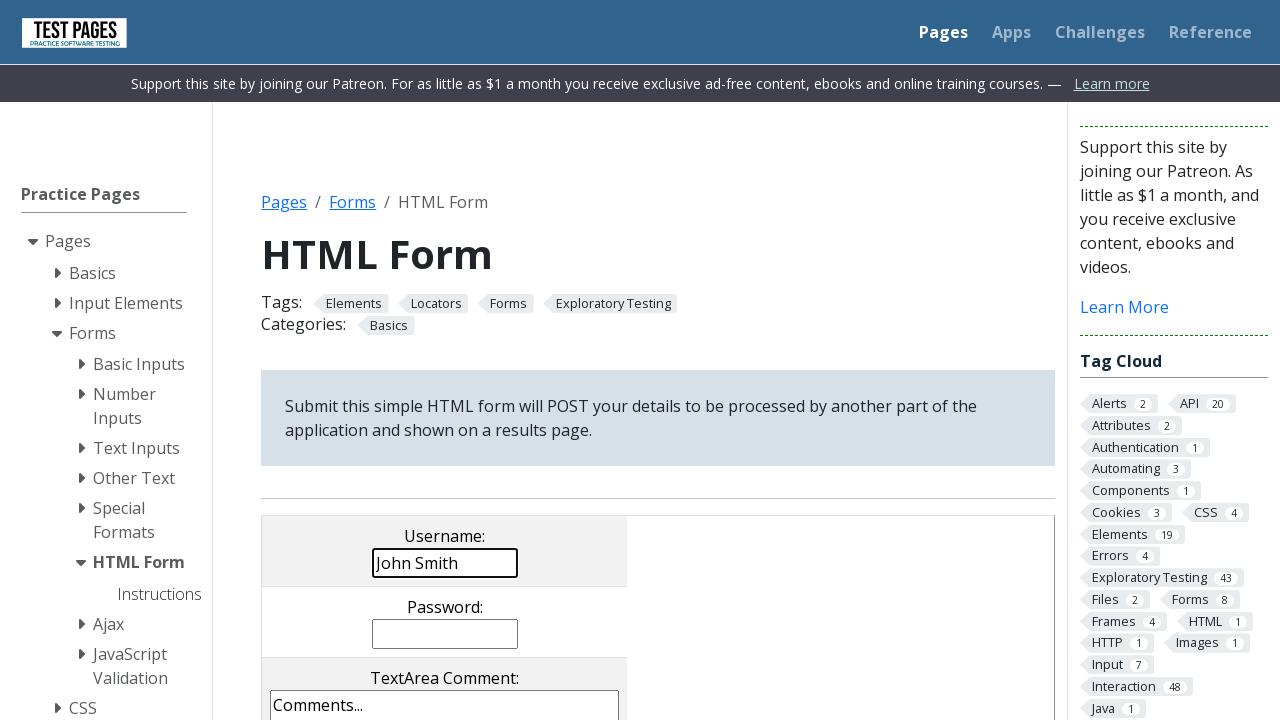

Filled password field with 'TestPass456' on input[type="password"]
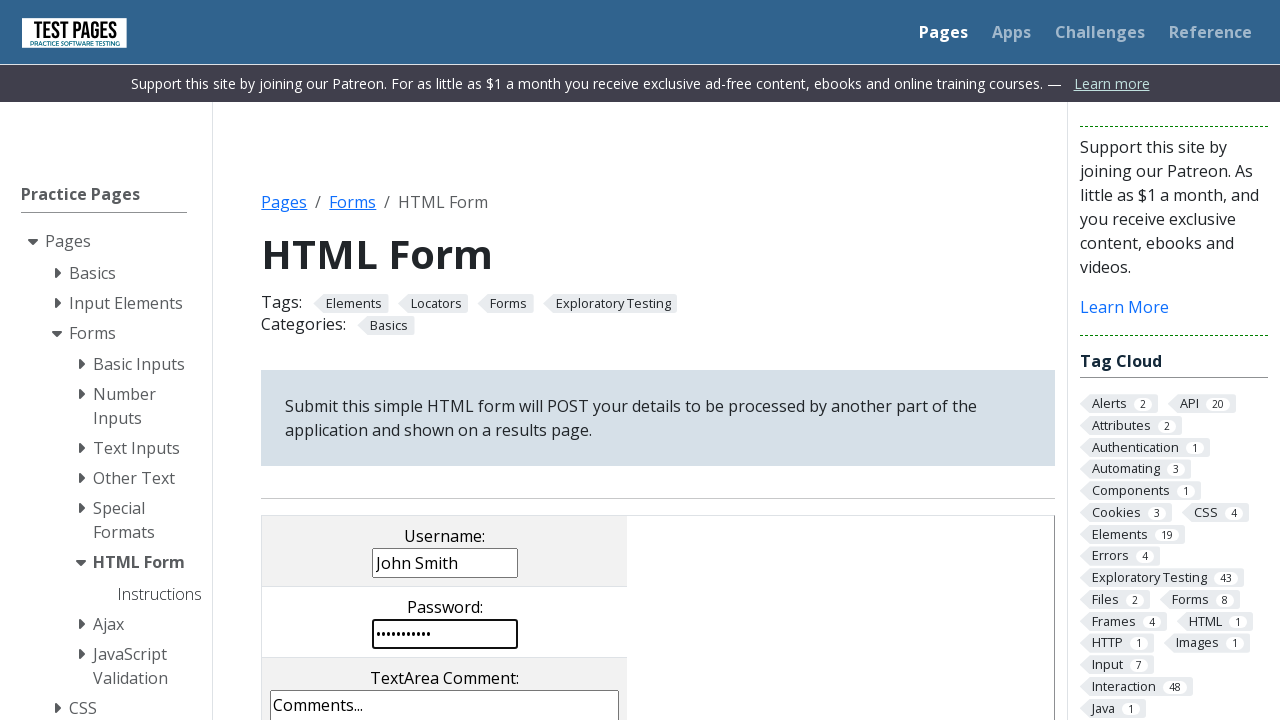

Cleared textarea field on textarea
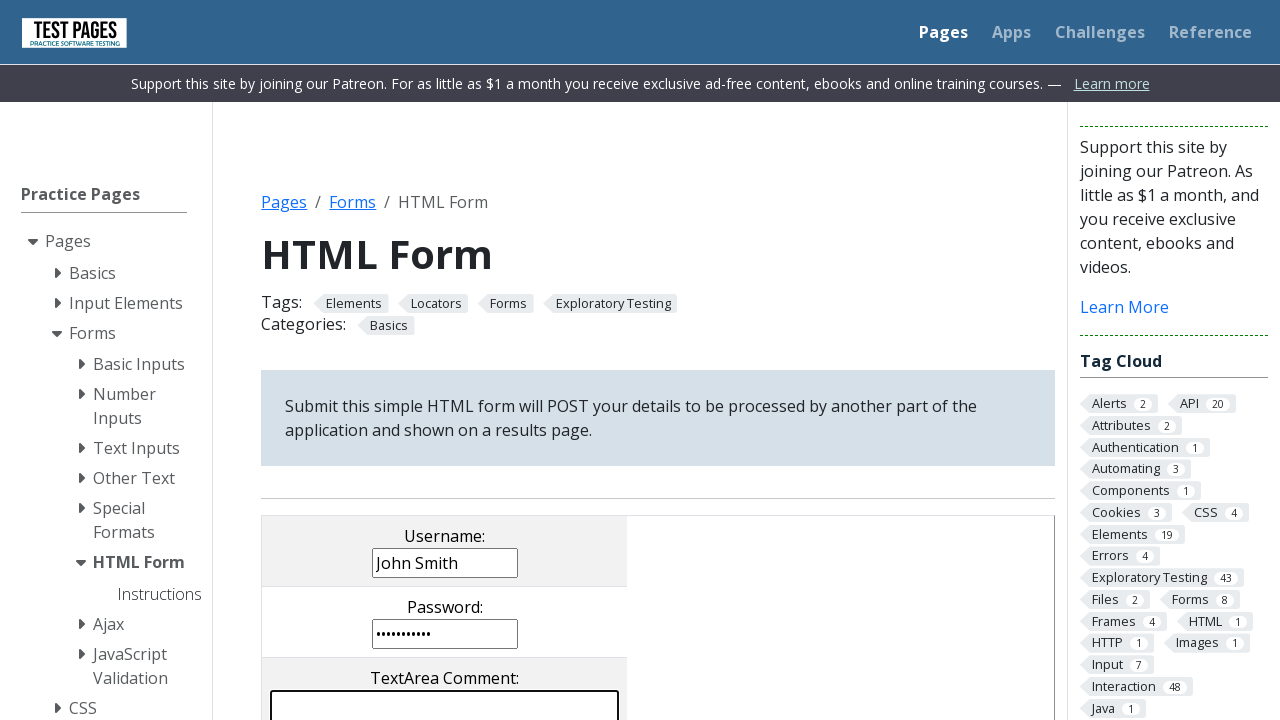

Filled textarea with test content about automation testing on textarea
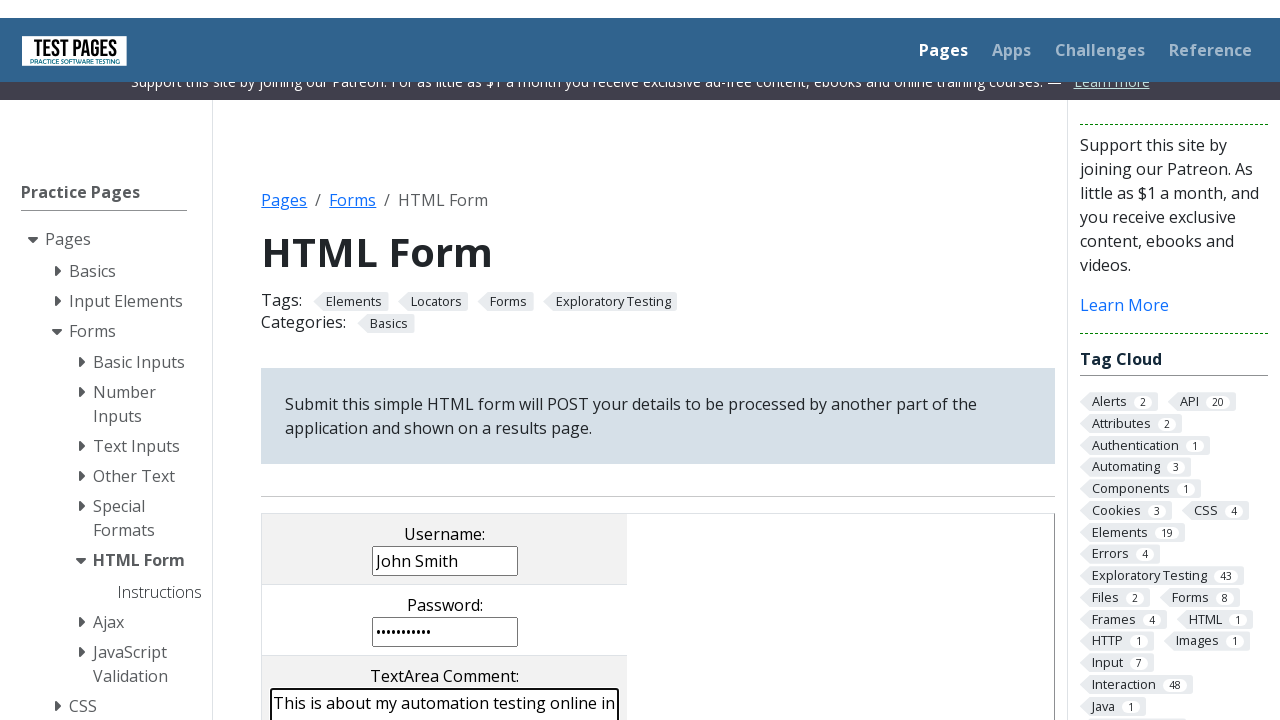

Scrolled down to view additional form elements
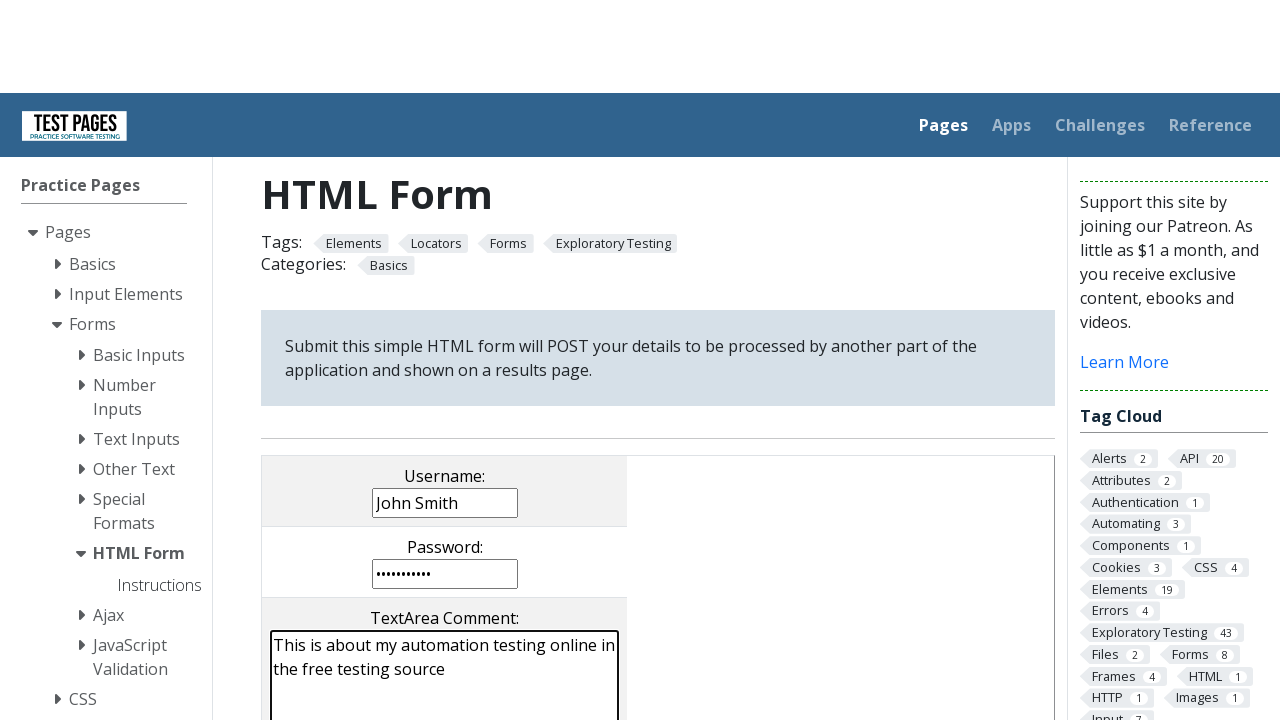

Clicked checkbox with value 'cb1' at (299, 169) on input[value="cb1"]
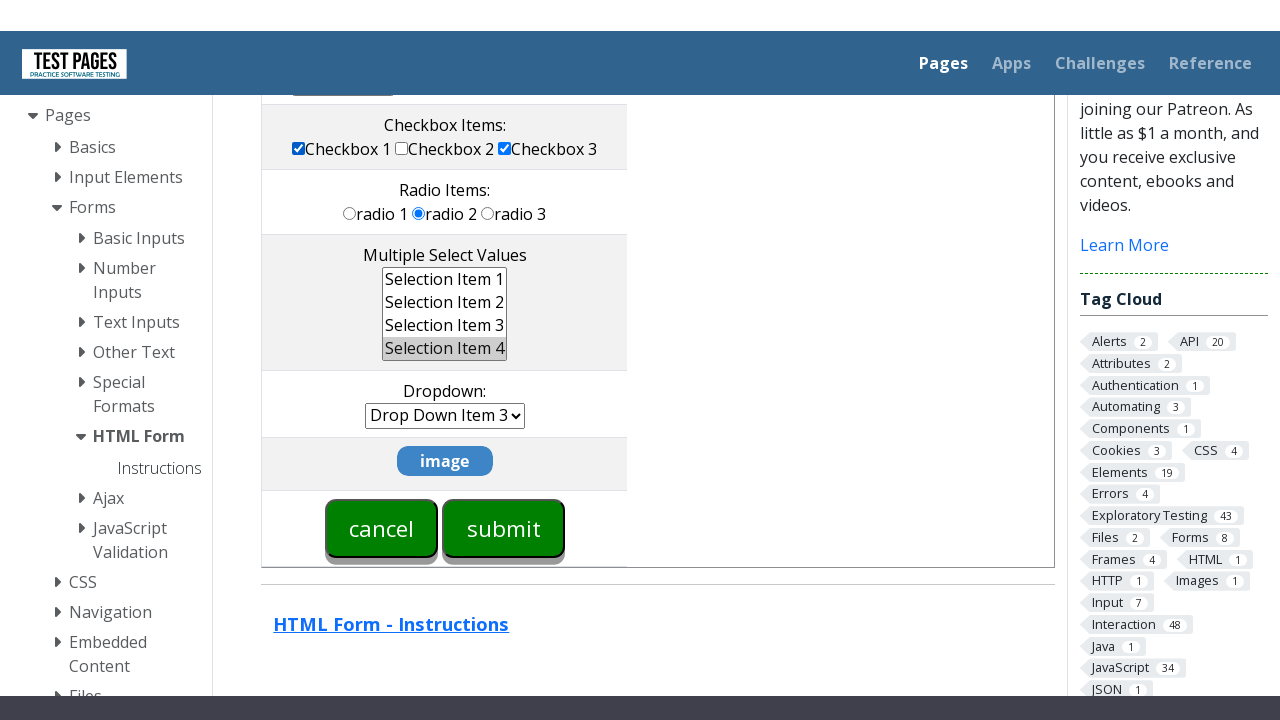

Clicked radio button with value 'rd3' at (488, 71) on input[value="rd3"]
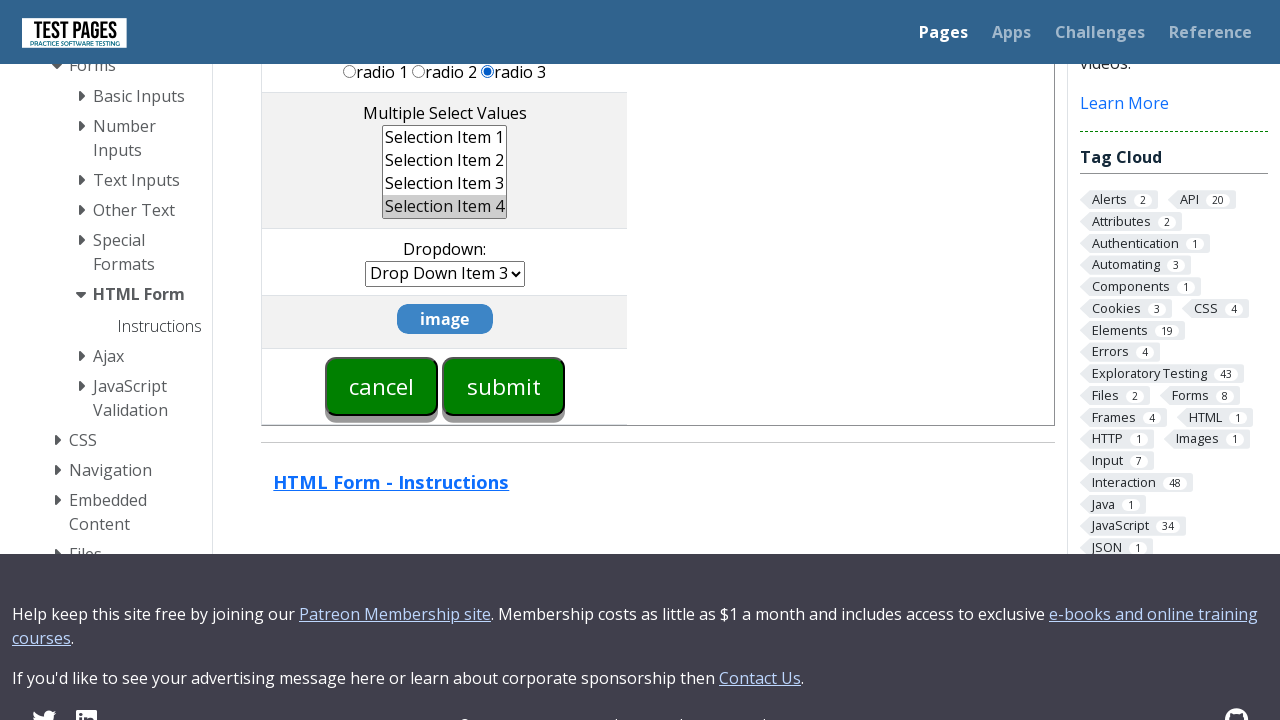

Selected index 1 from multi-select dropdown (row 7) on //*[@id="HTMLFormElements"]/table/tbody/tr[7]/td/select
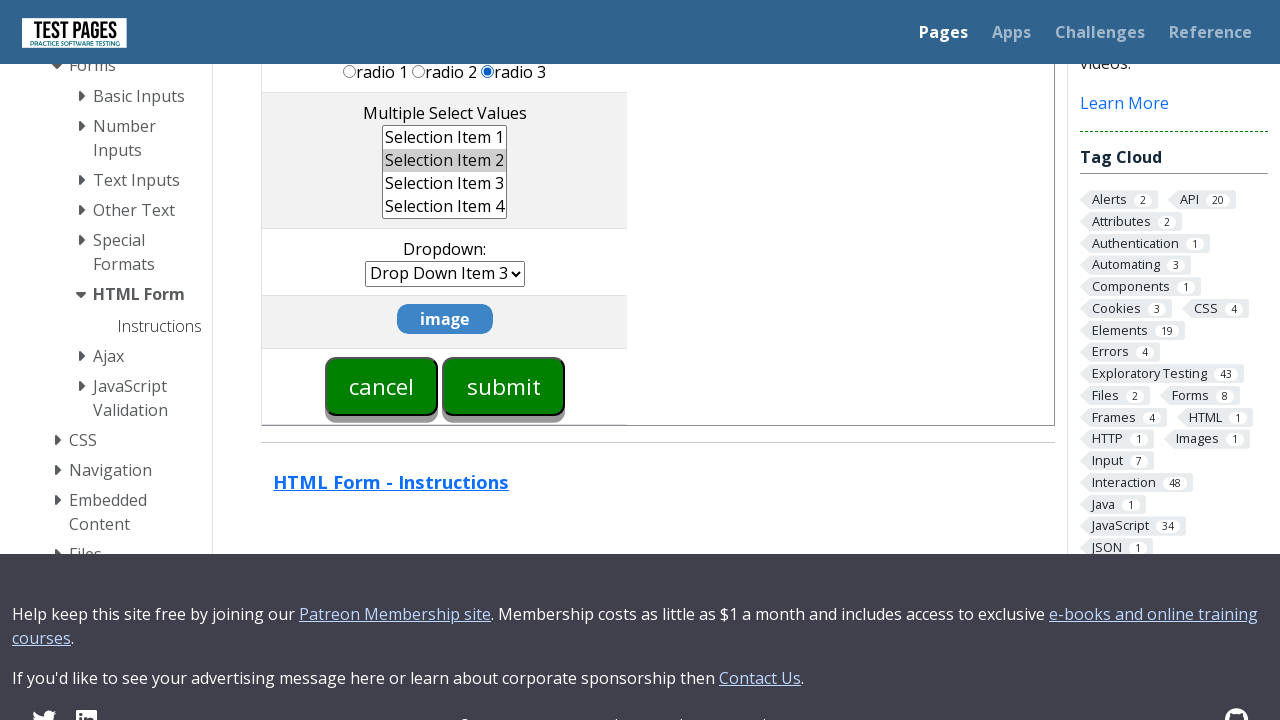

Selected index 3 from multi-select dropdown (row 7) on //*[@id="HTMLFormElements"]/table/tbody/tr[7]/td/select
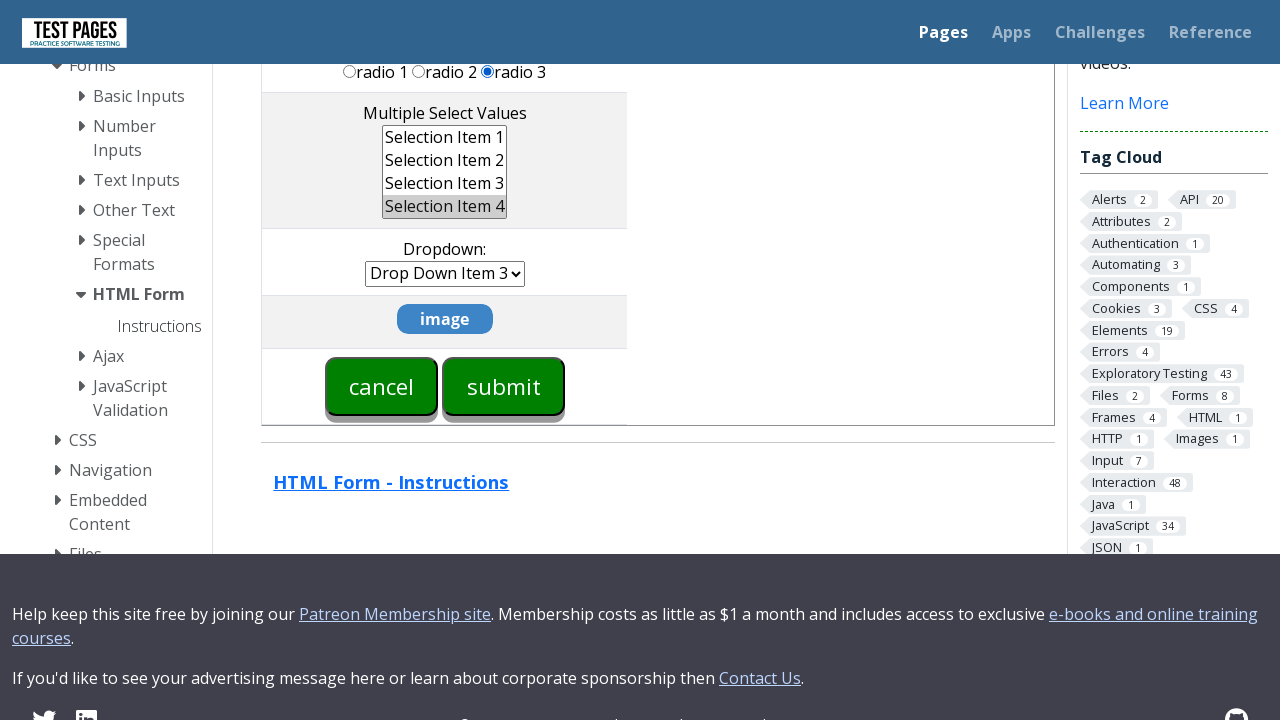

Selected index 5 from dropdown (row 8) on //*[@id="HTMLFormElements"]/table/tbody/tr[8]/td/select
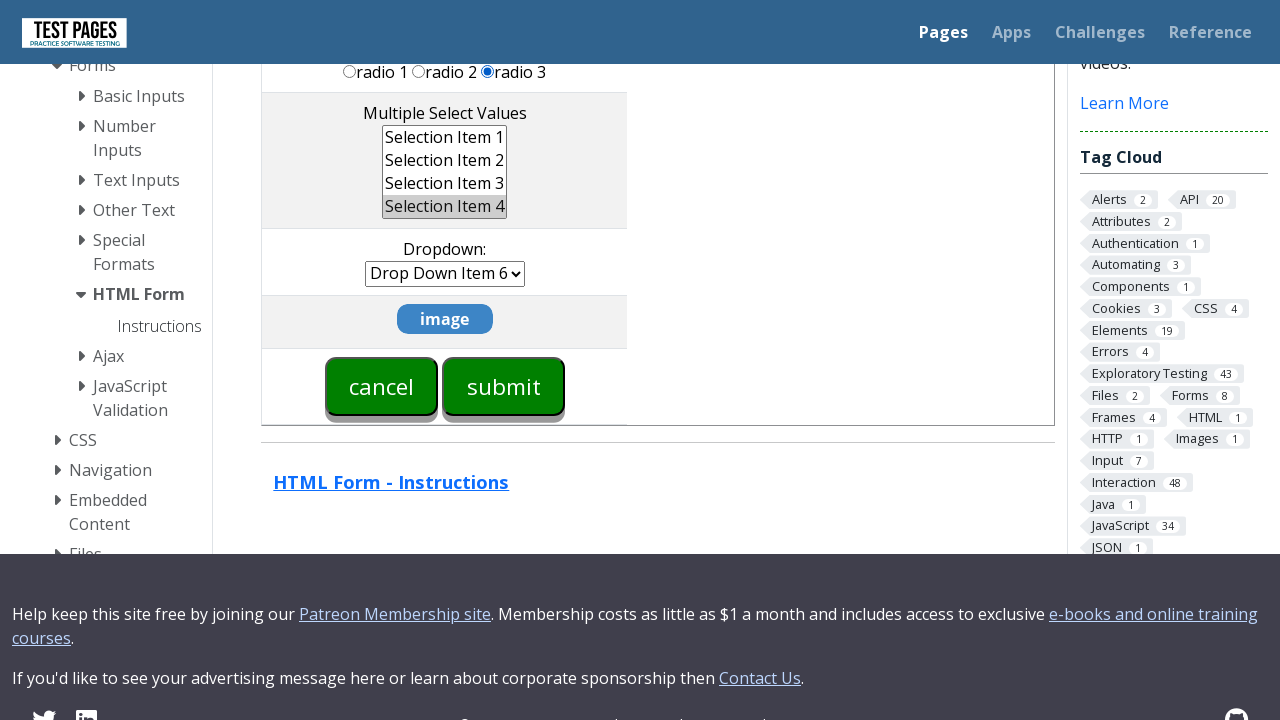

Clicked form submit button at (504, 386) on input[value="submit"]
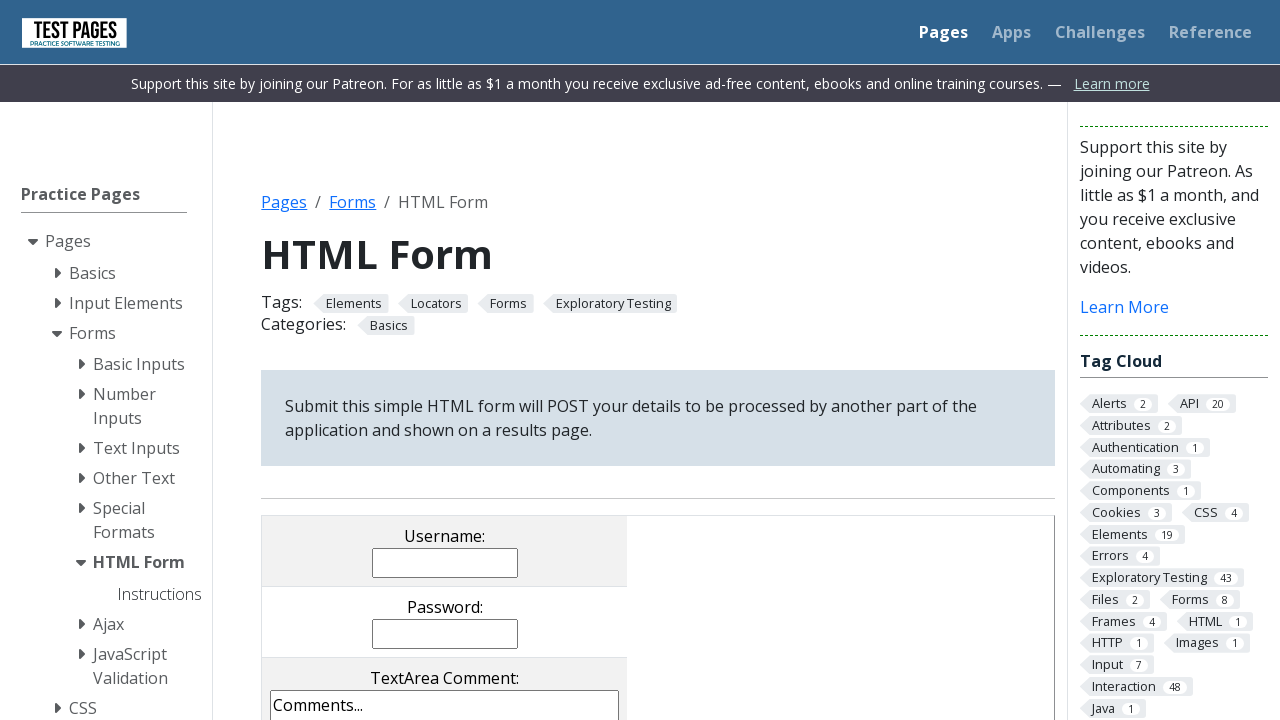

Form submission completed and page reached networkidle state
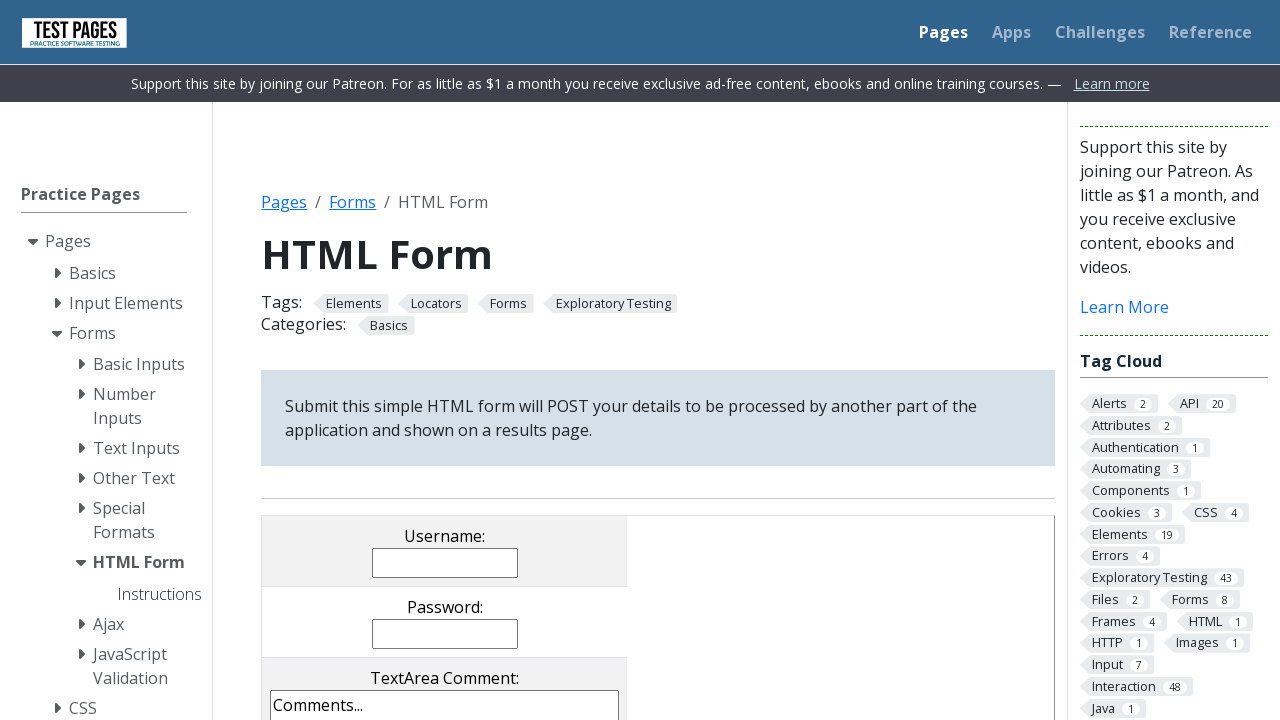

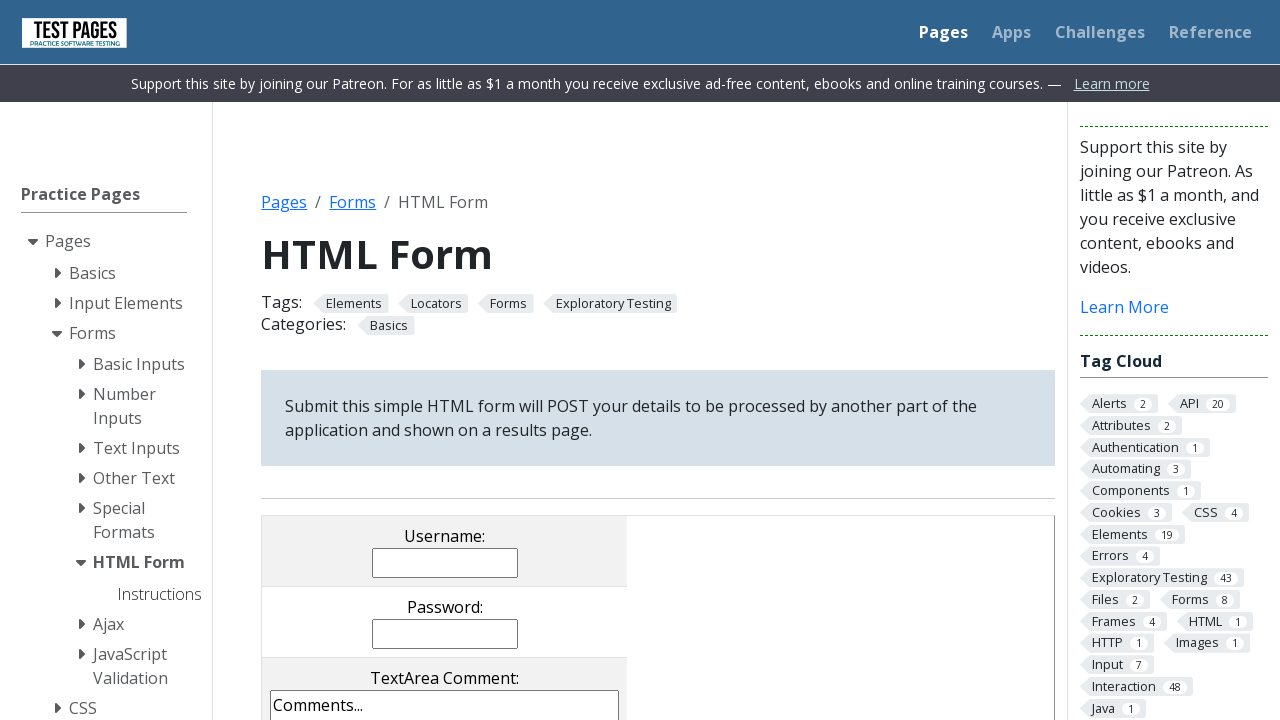